Tests basic browser navigation functionality by navigating to Tesla's website, then using back, forward, and refresh navigation commands.

Starting URL: https://www.tesla.com

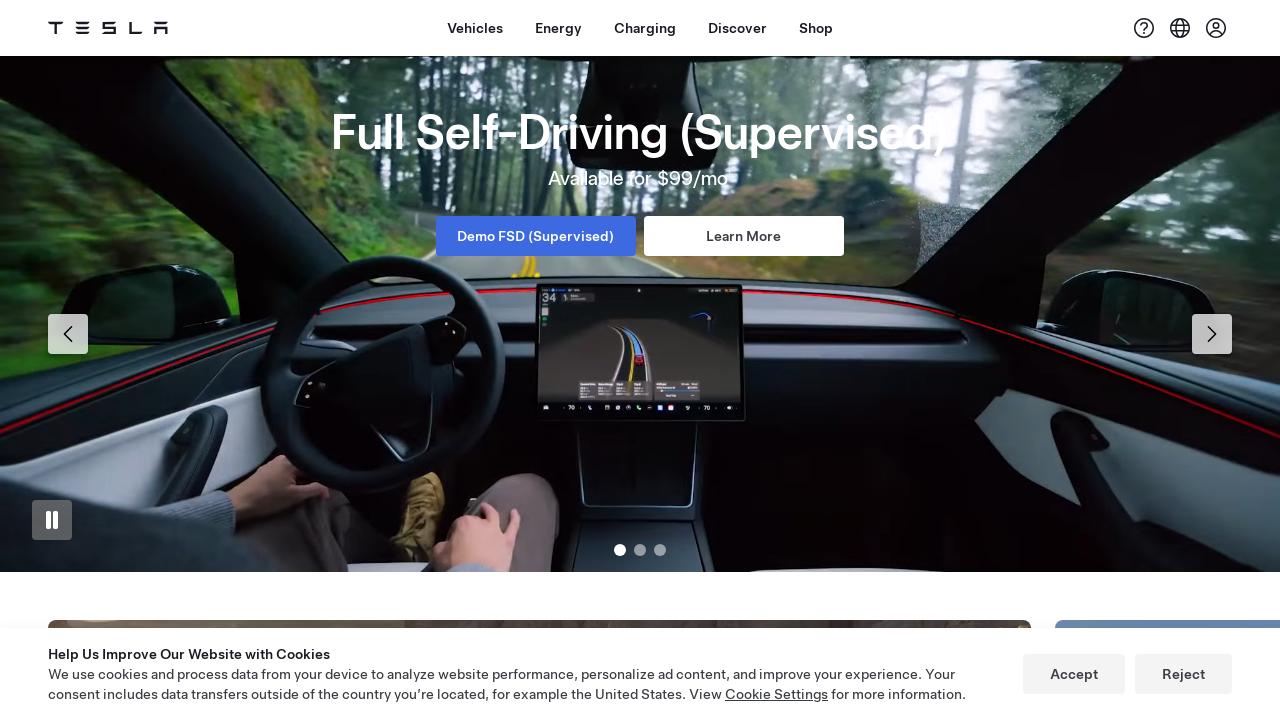

Navigated back from Tesla website
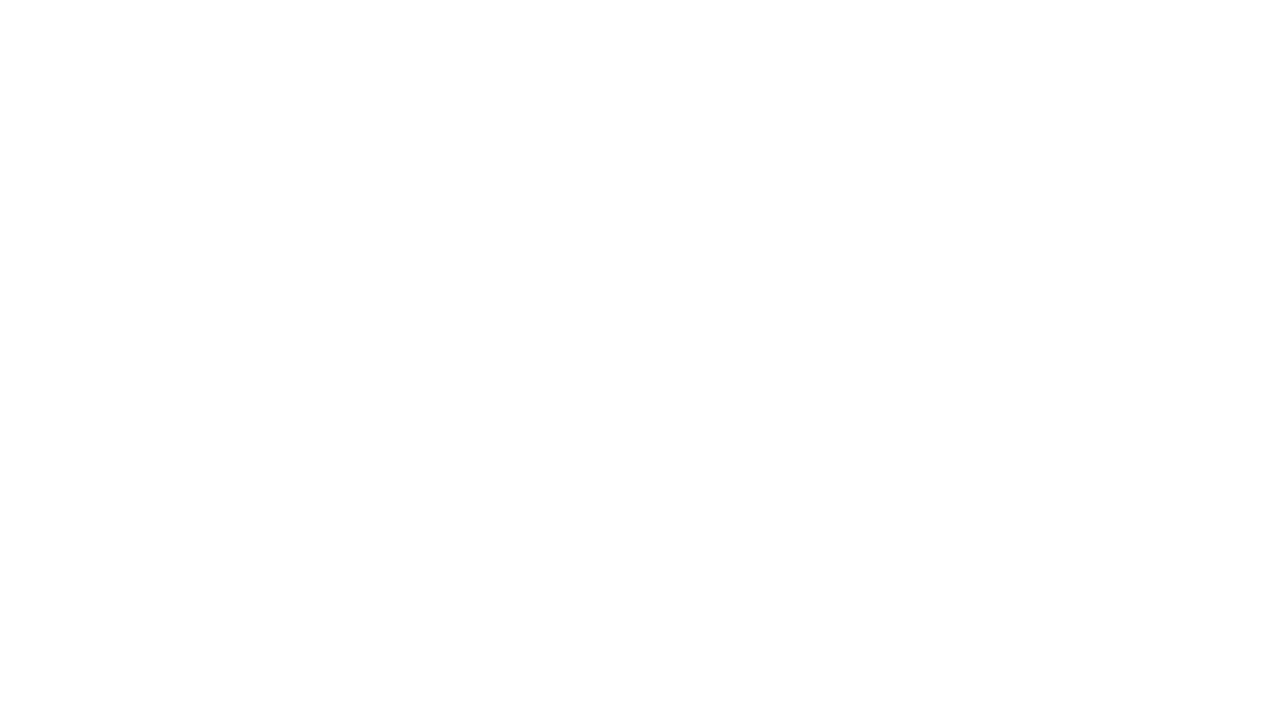

Page DOM content loaded after back navigation
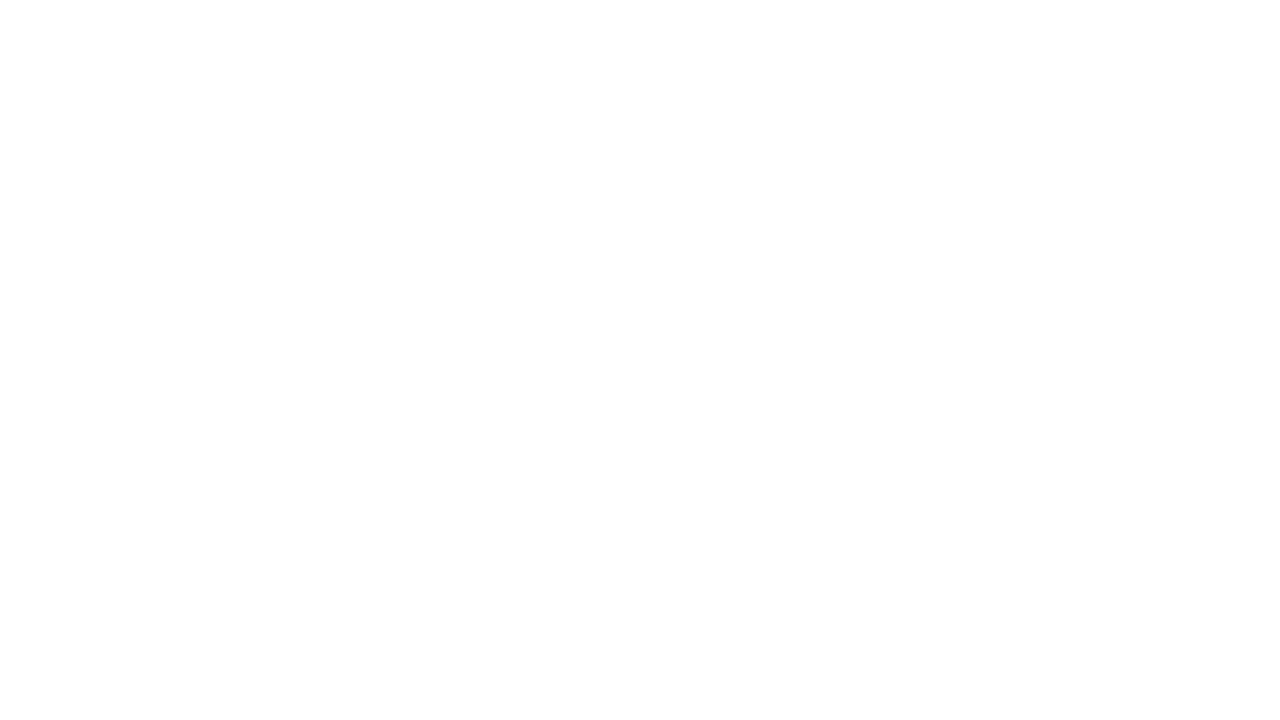

Navigated forward back to Tesla website
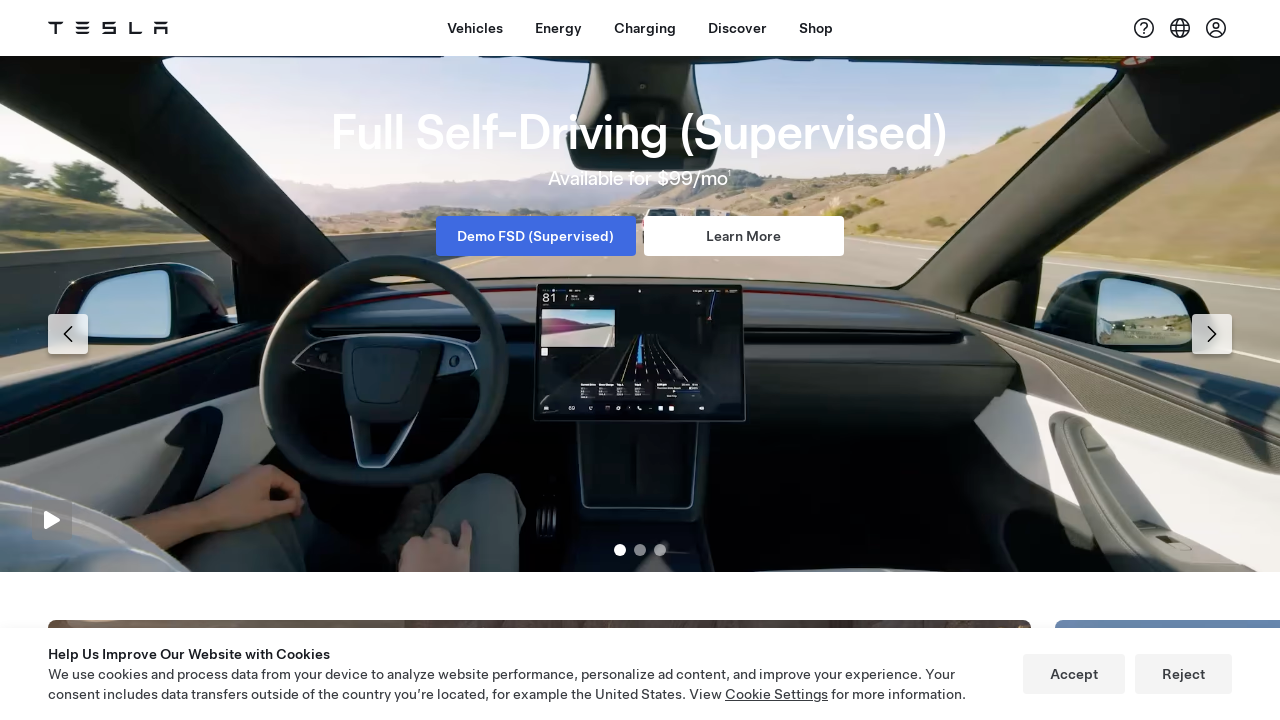

Page DOM content loaded after forward navigation
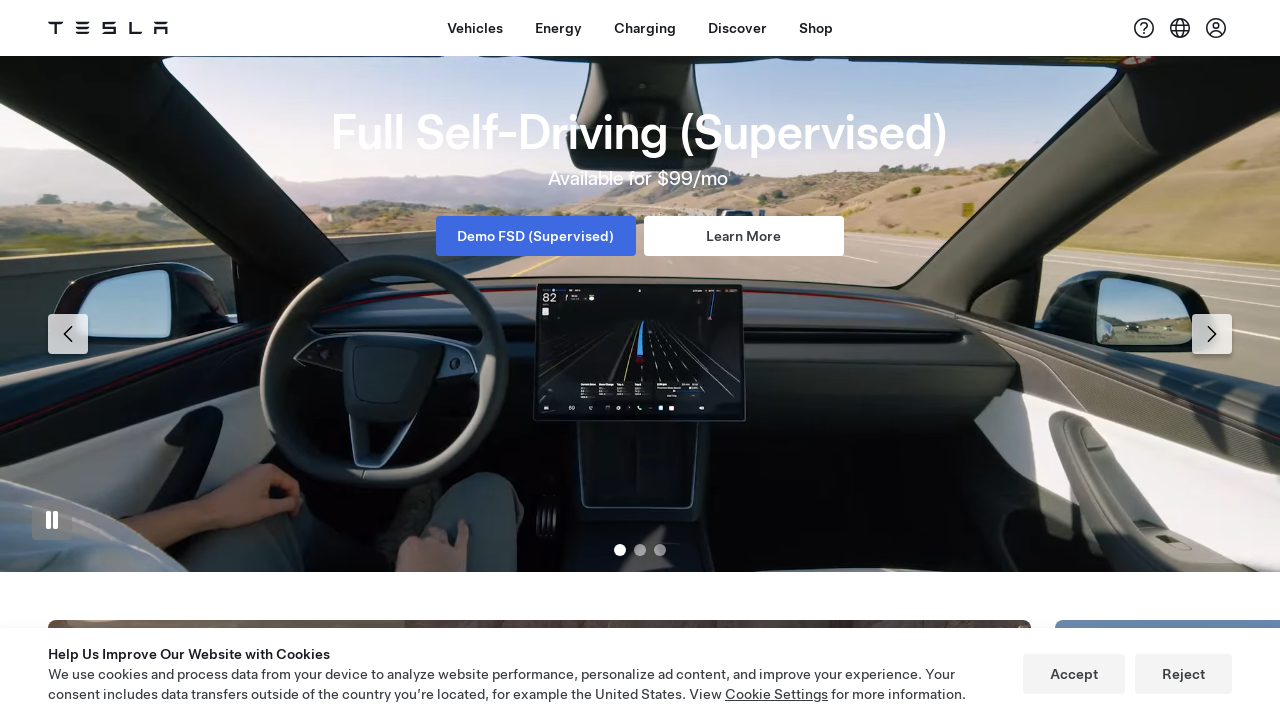

Refreshed Tesla website
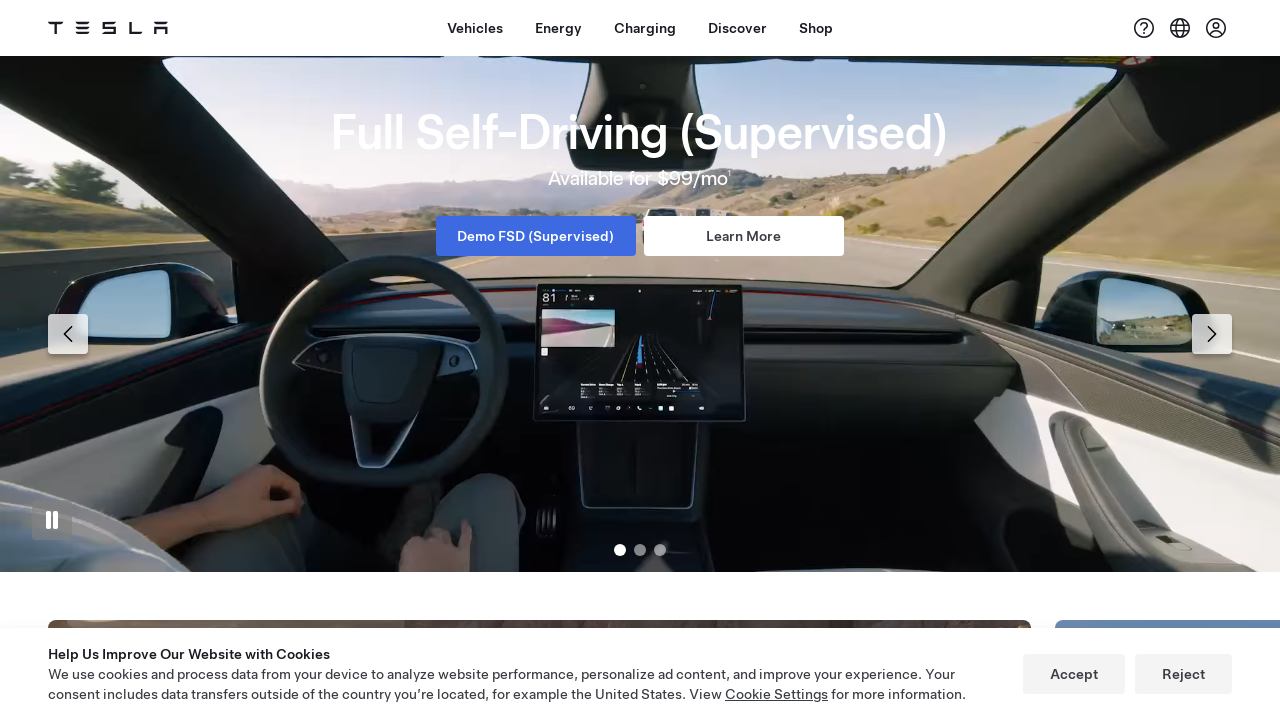

Page DOM content loaded after refresh
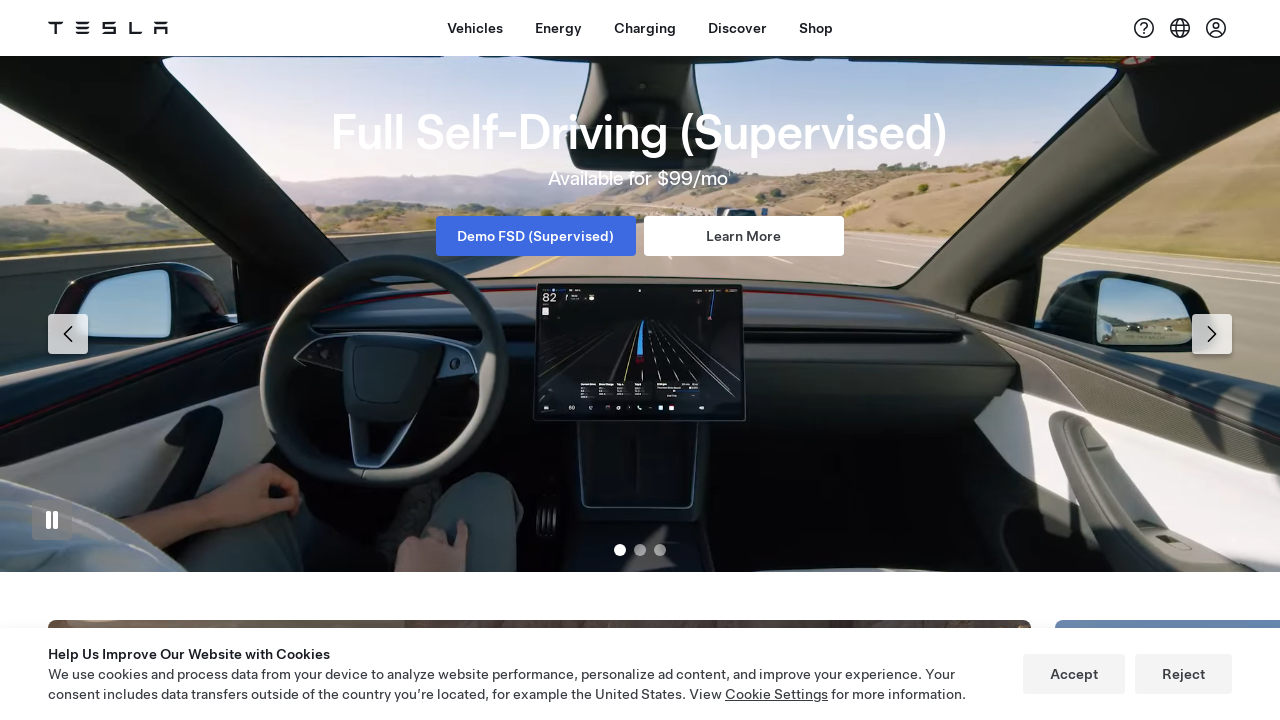

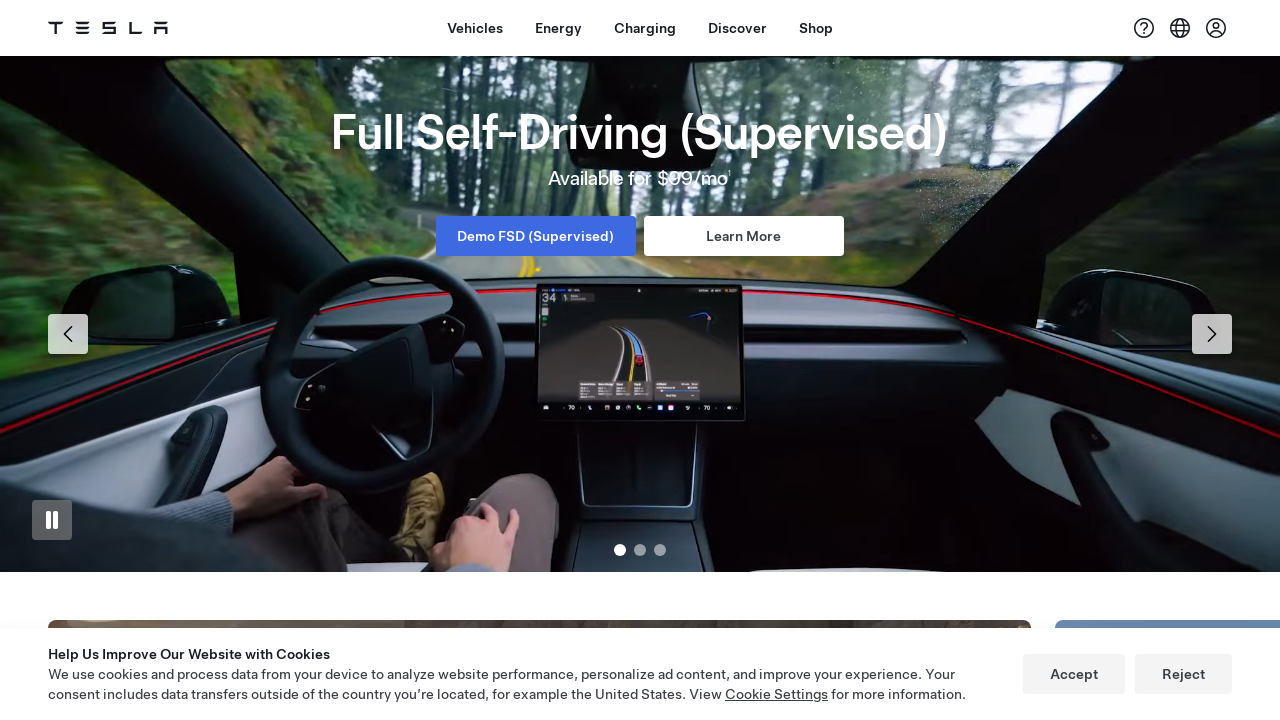